Tests the sort functionality on the Swords page by clicking the sort dropdown and selecting the A to Z option

Starting URL: https://www.glendale.com/

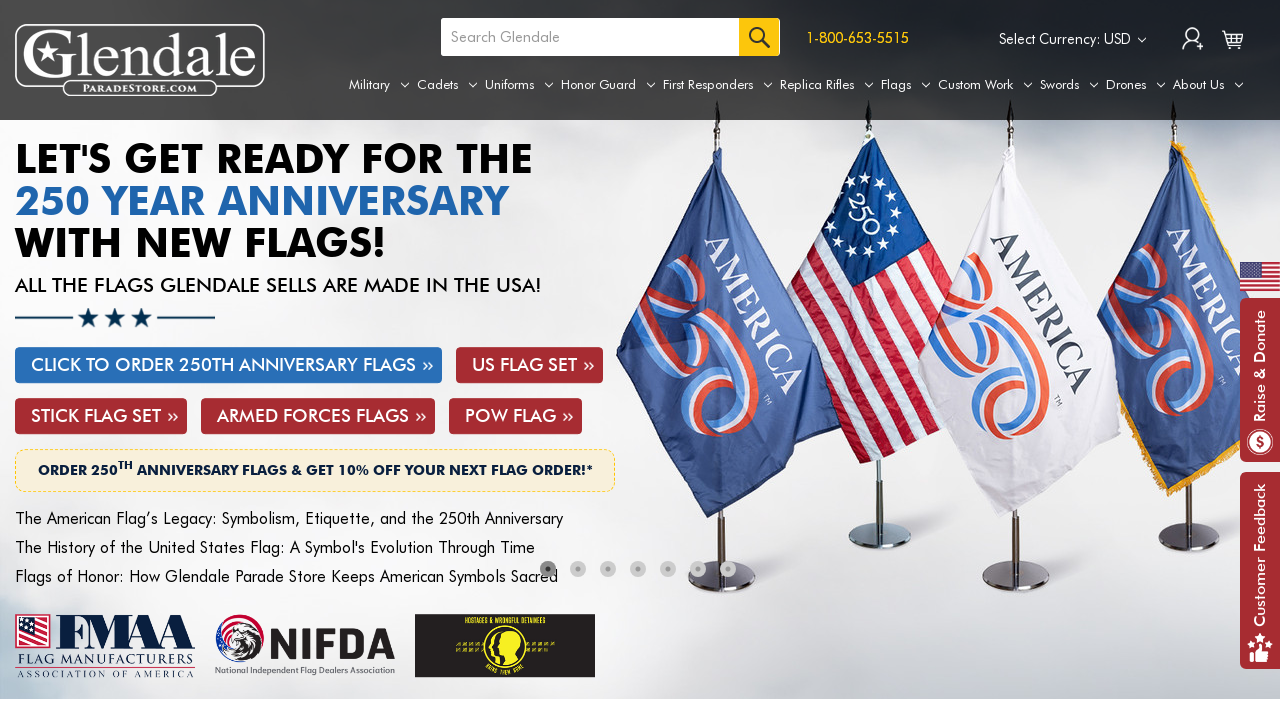

Hovered over the Swords tab in navigation at (1069, 85) on a[aria-label='Swords']
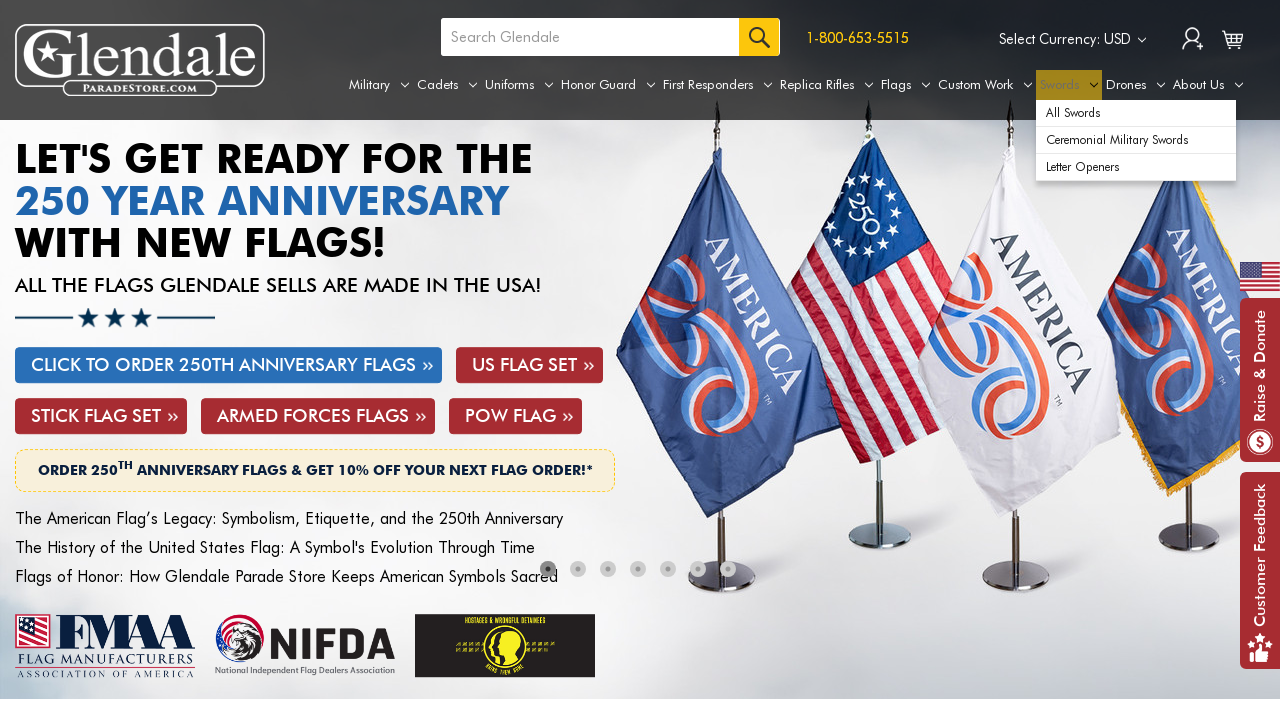

Clicked the first item in the swords dropdown menu at (1136, 113) on #navPages-185 ul.navPage-subMenu-list li.navPage-subMenu-item a.navPage-subMenu-
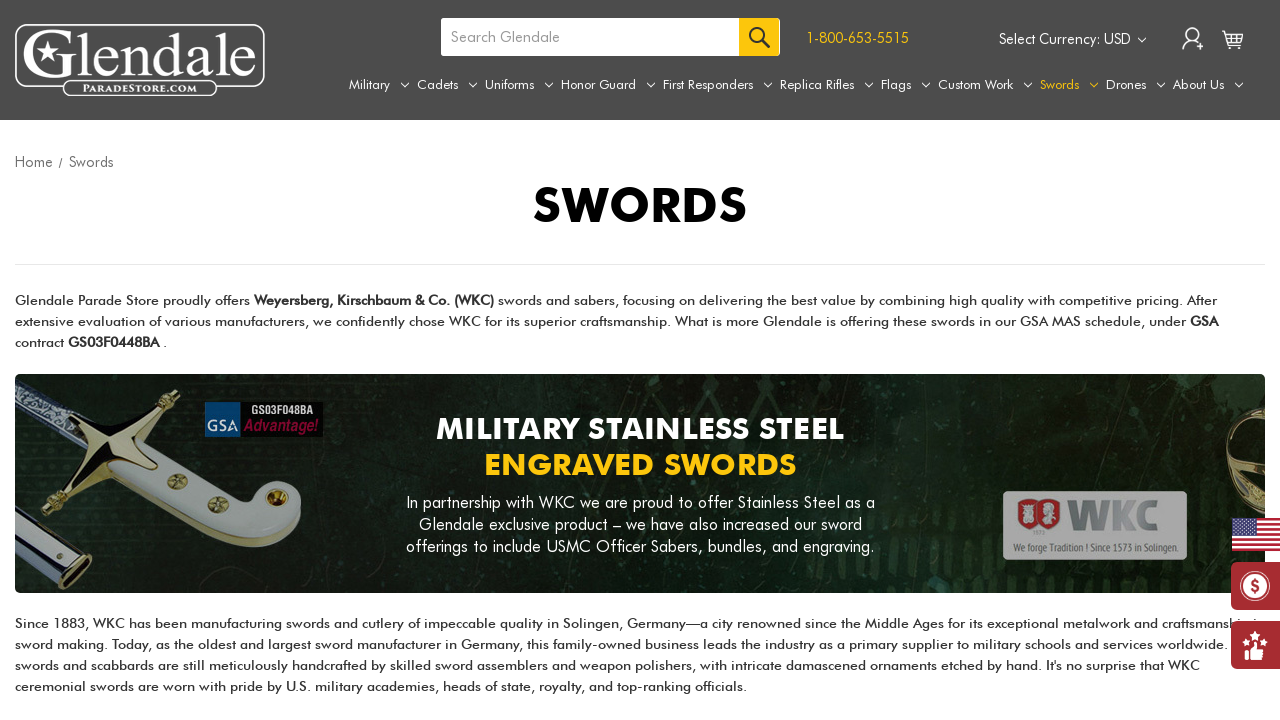

Clicked the sort by dropdown at (491, 361) on #sort
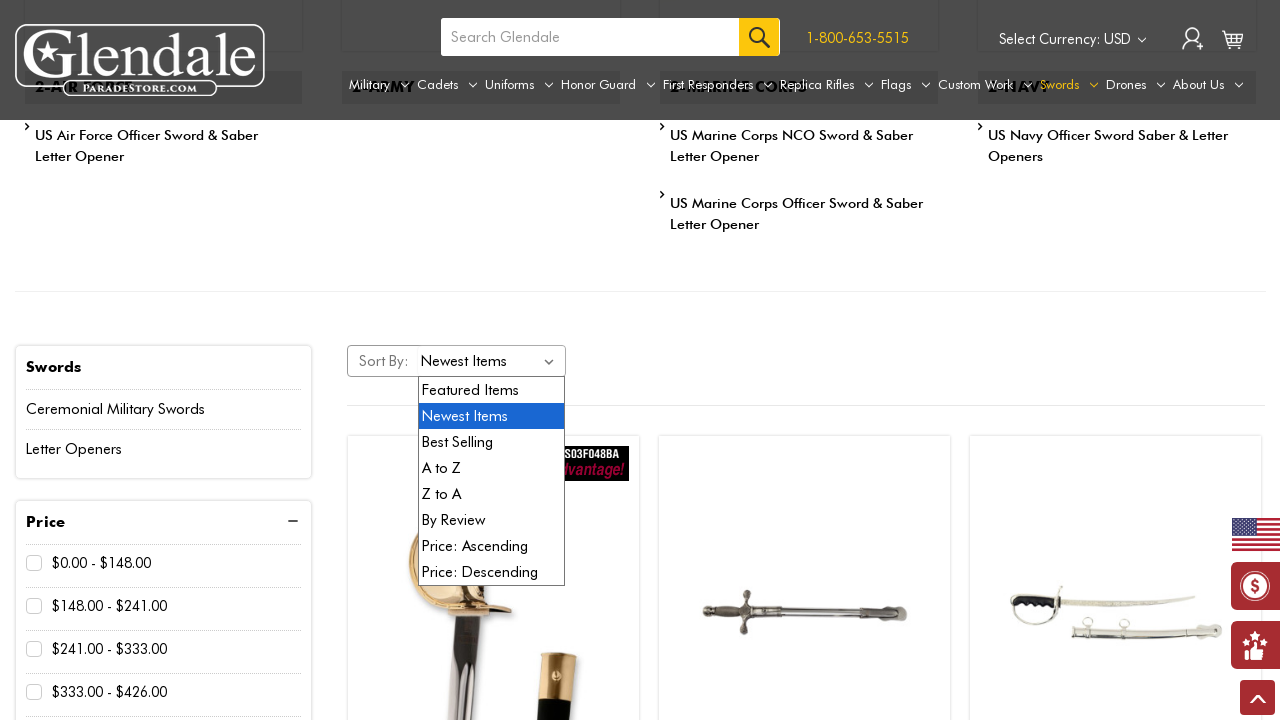

Selected A to Z sorting option from dropdown on #sort
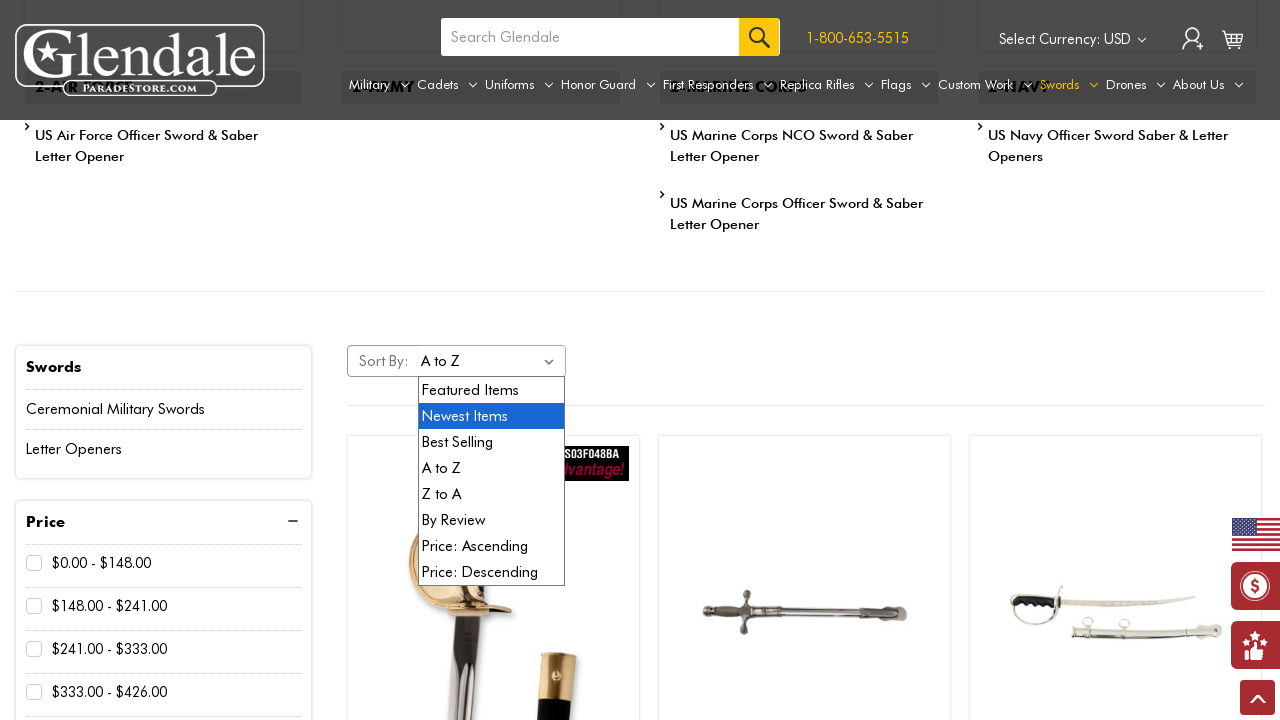

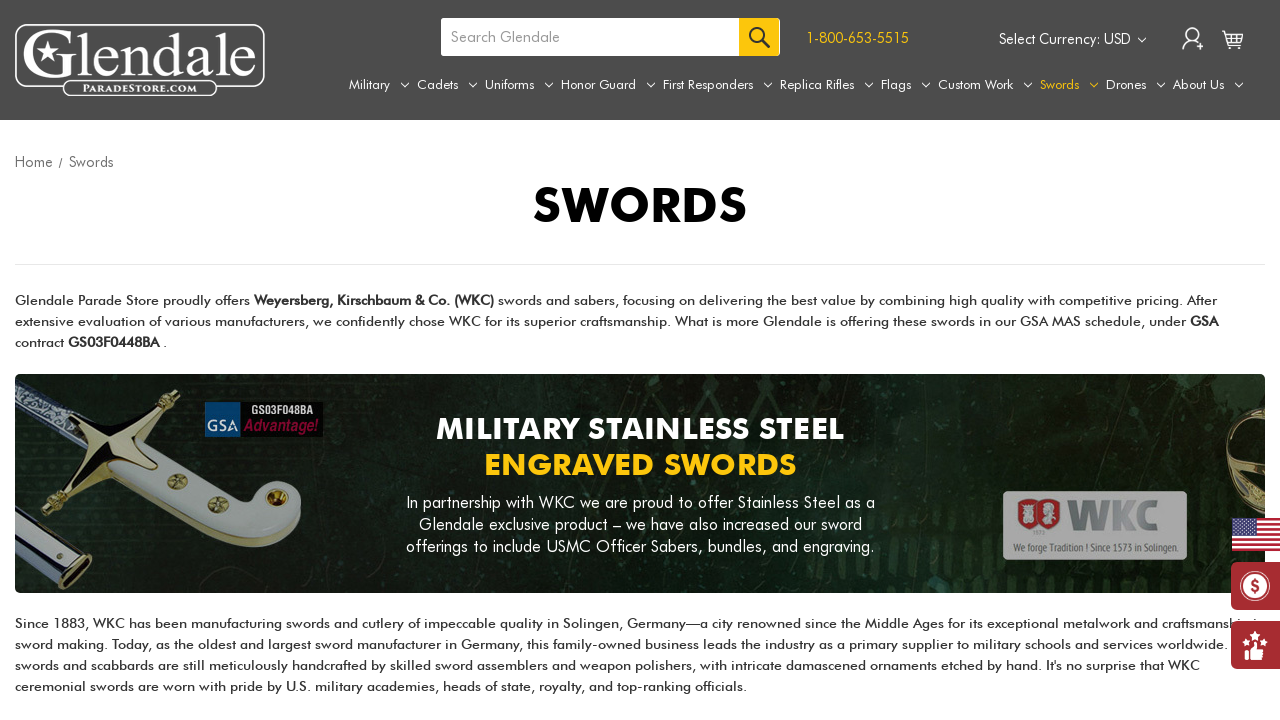